Tests text input by entering a number into an input field

Starting URL: https://the-internet.herokuapp.com/inputs

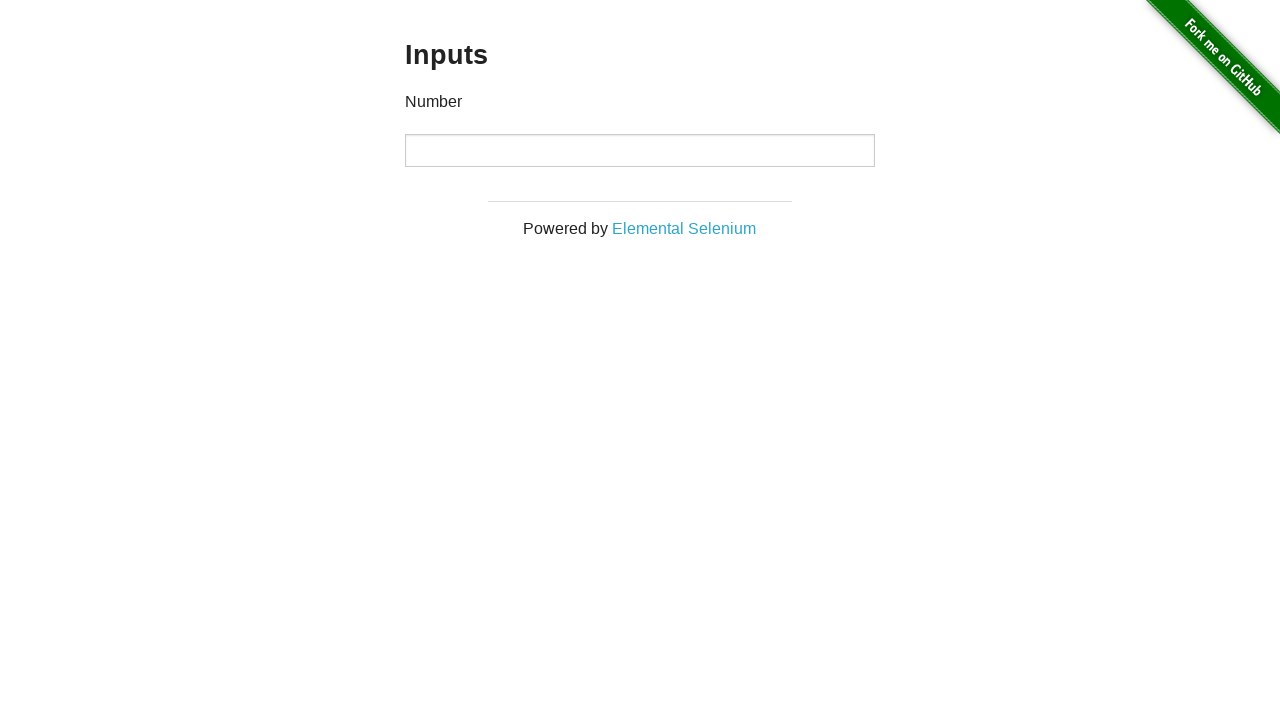

Located number input field
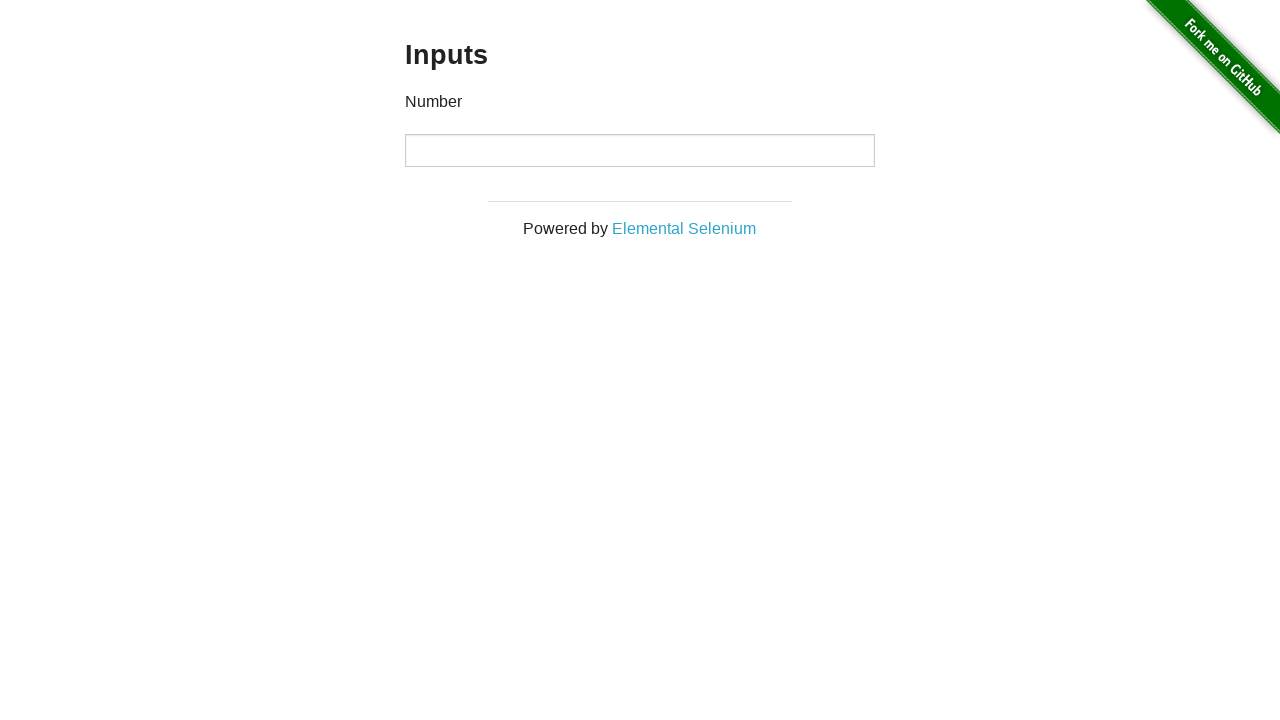

Entered '123' into the number input field on input[type="number"]
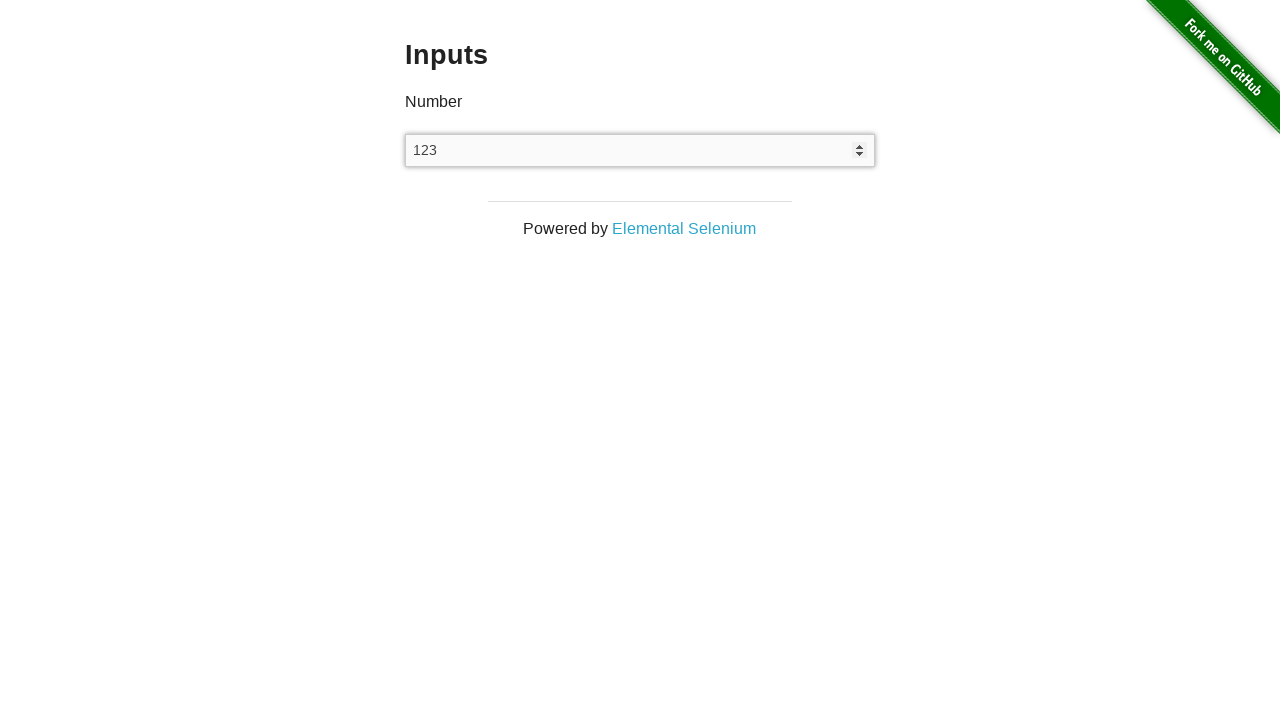

Verified that input field contains '123'
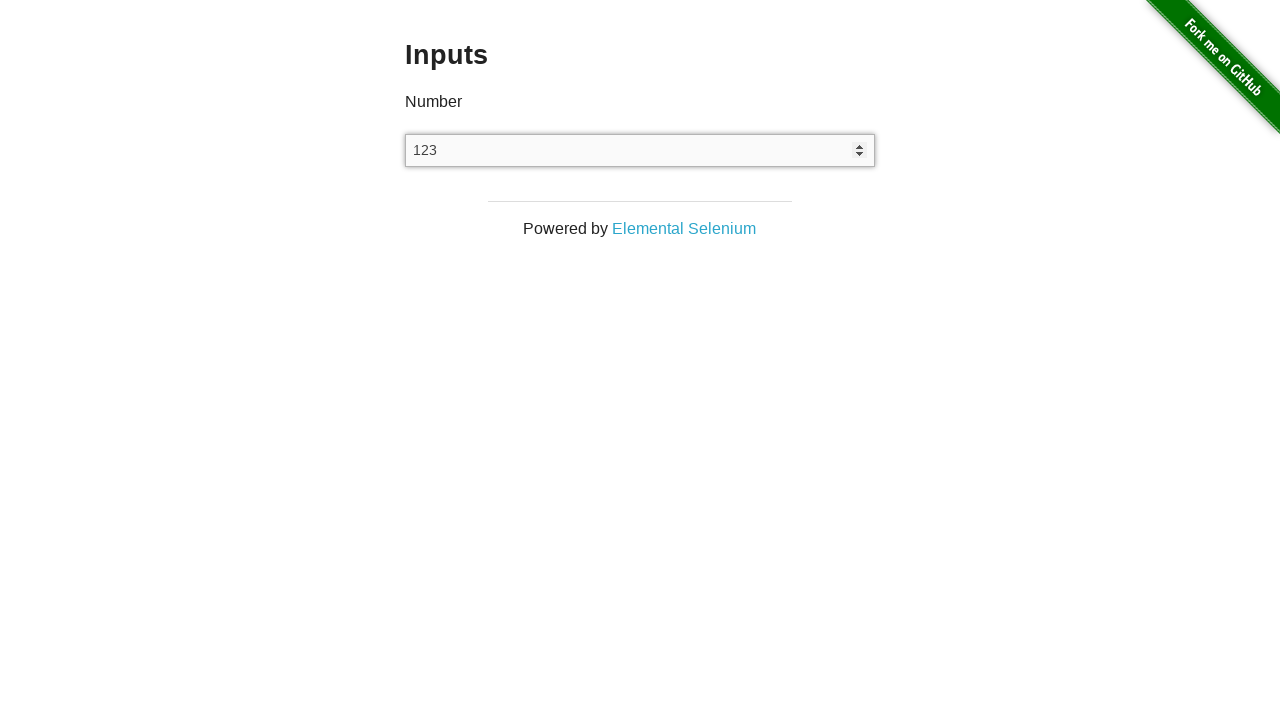

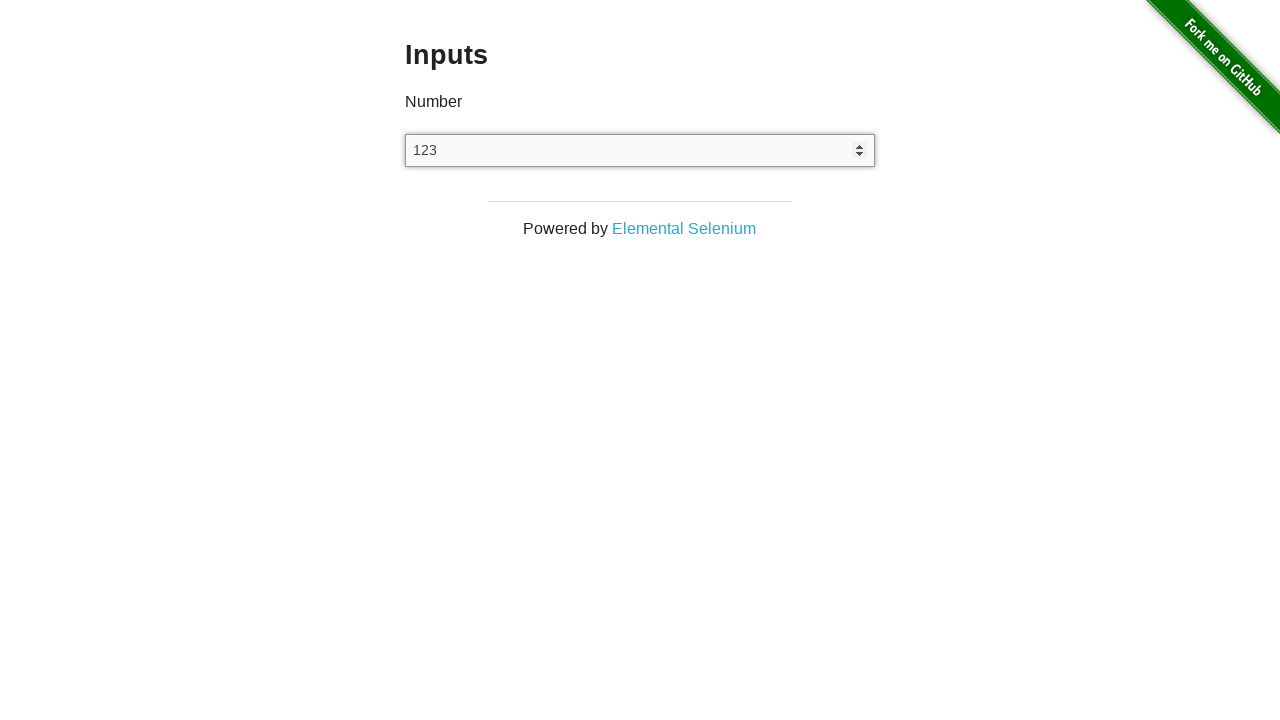